Tests dropdown selection functionality by selecting a country from a dropdown menu and retrieving all available options

Starting URL: https://www.globalsqa.com/demo-site/select-dropdown-menu/

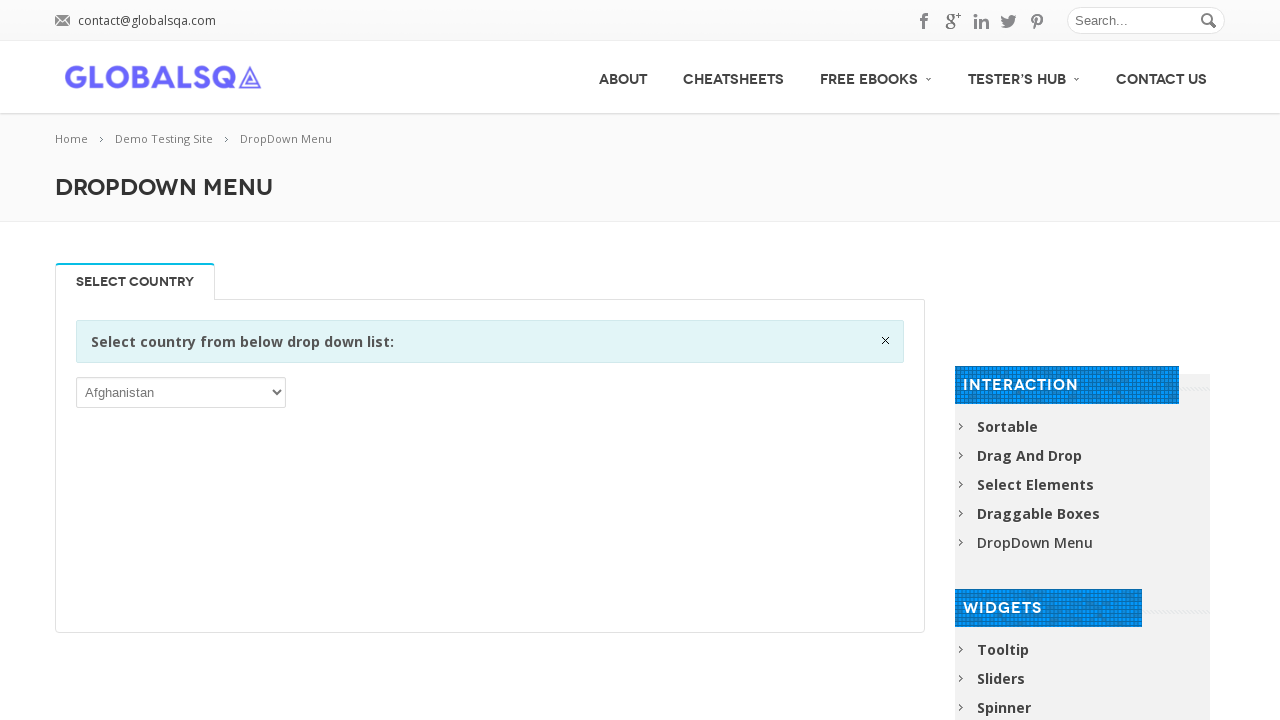

Located the country dropdown element
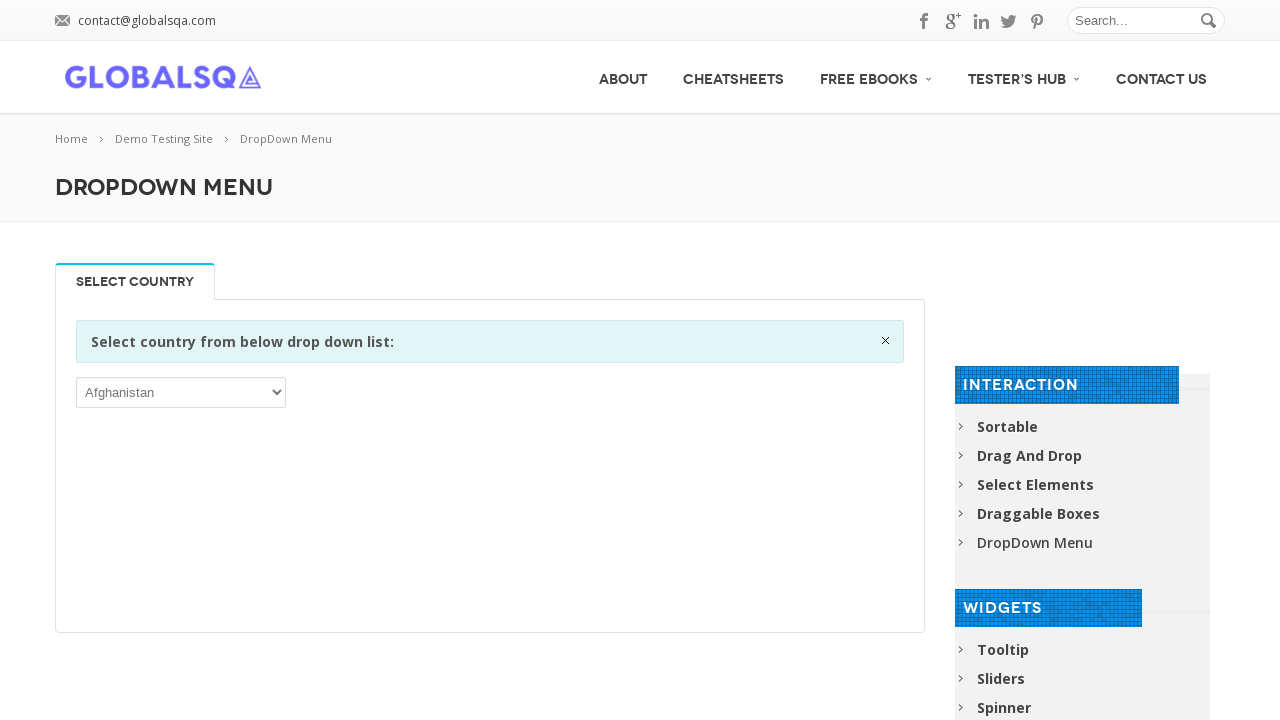

Selected 'Albania' from the dropdown menu on xpath=//select
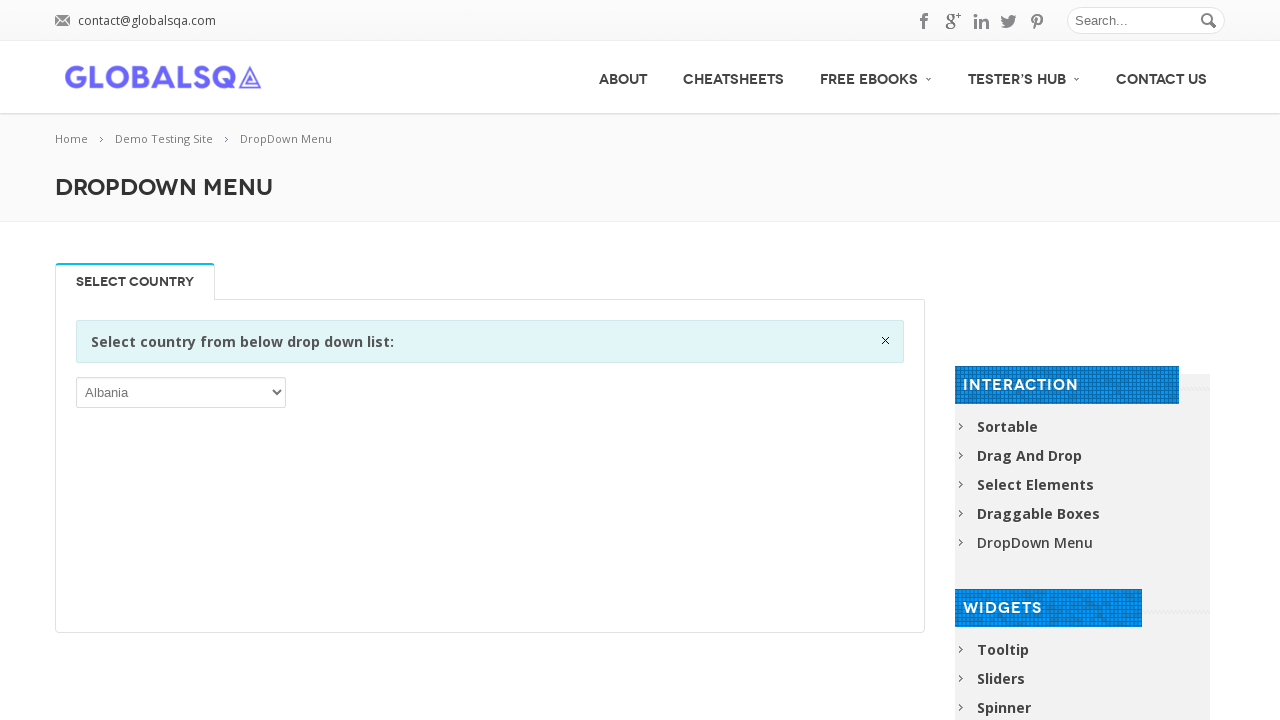

Retrieved the currently selected dropdown value
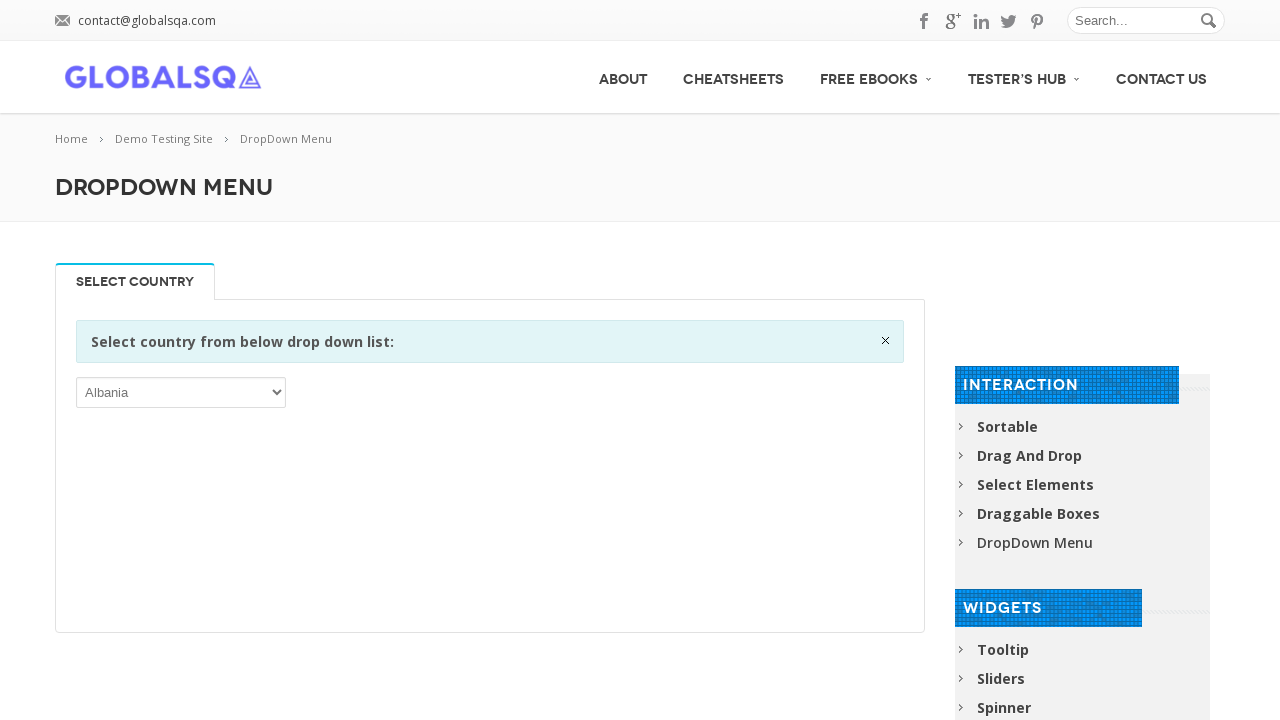

Retrieved all available dropdown options
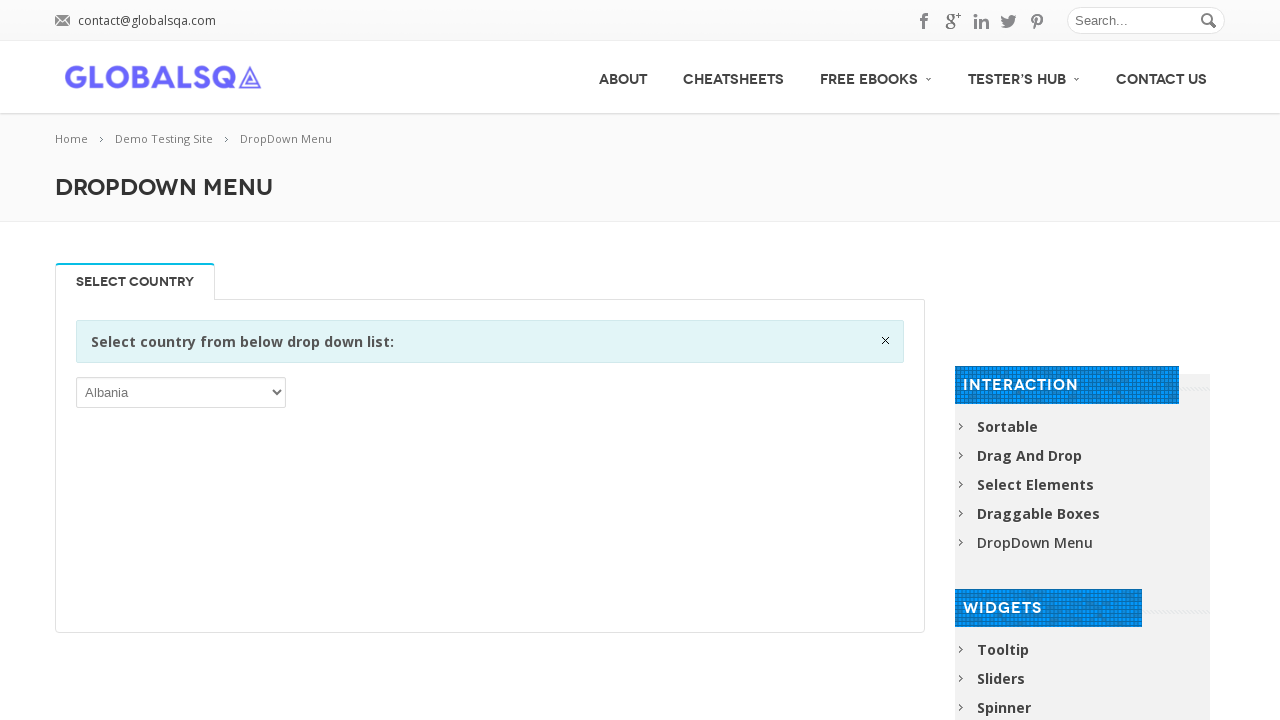

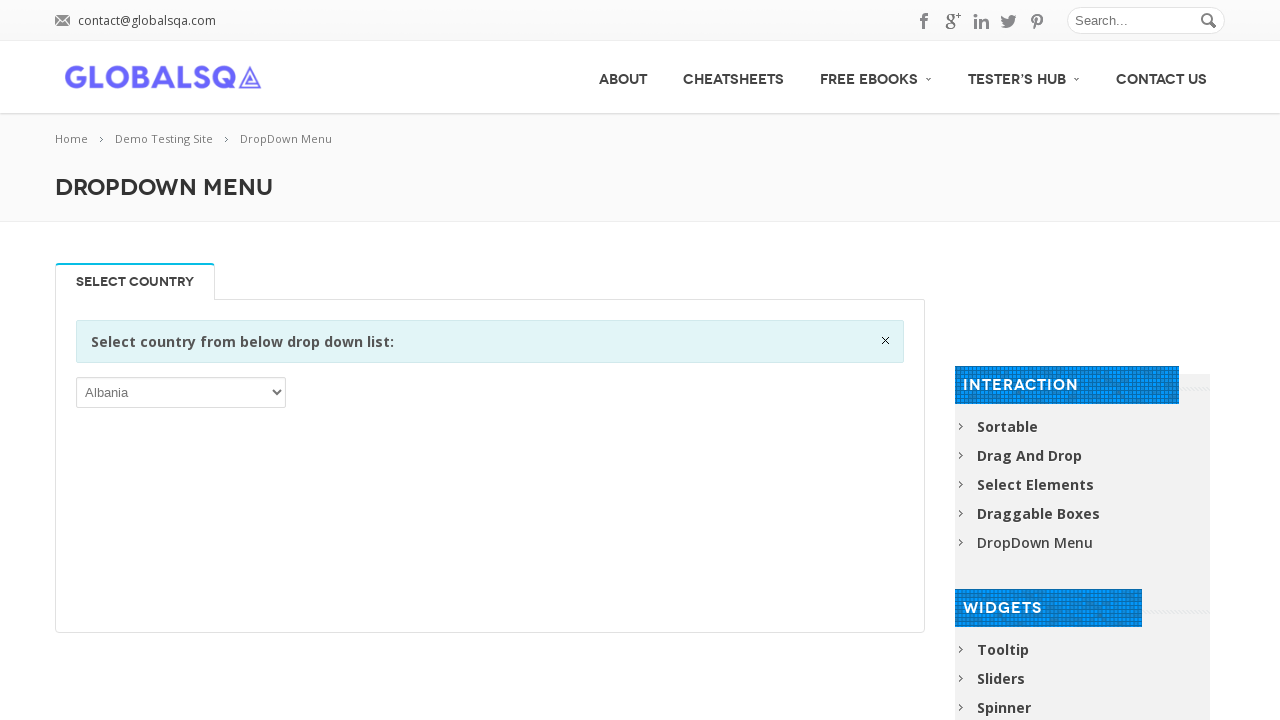